Tests landing page navigation to student signup page by clicking on the signup text

Starting URL: https://eduforums.up.railway.app

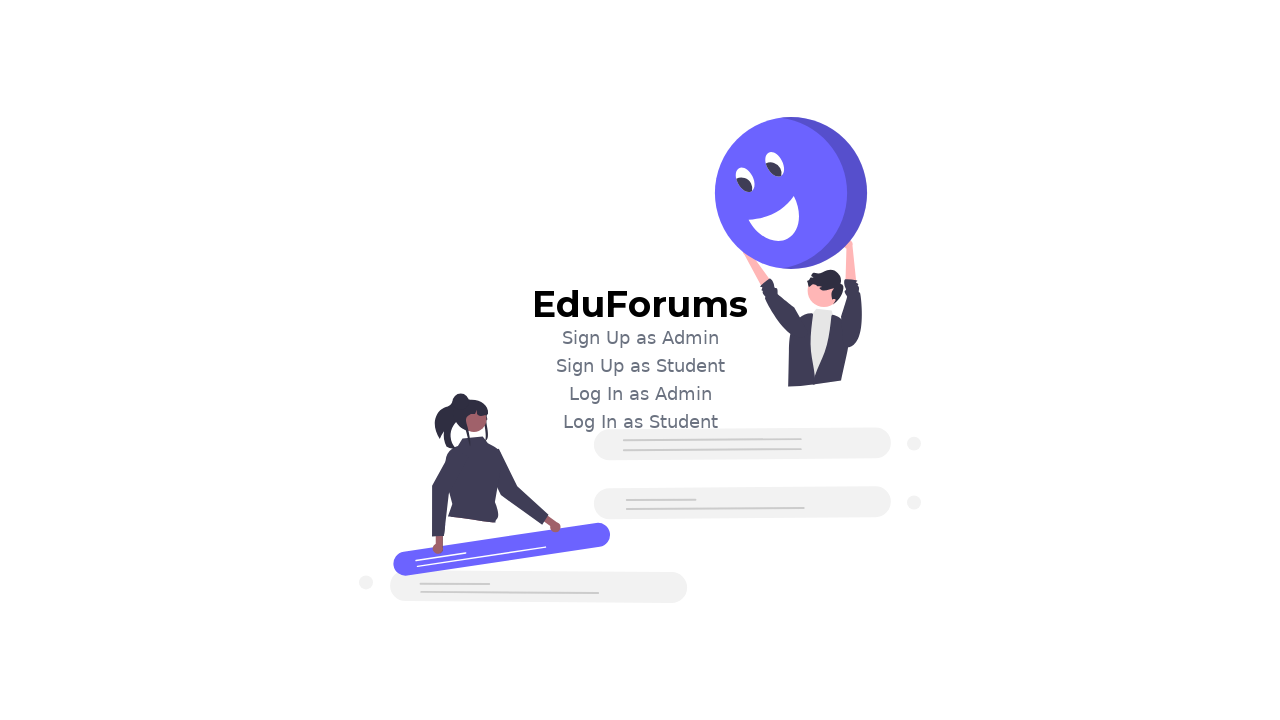

Clicked 'Sign Up as Student' text on landing page at (640, 366) on text='Sign Up as Student'
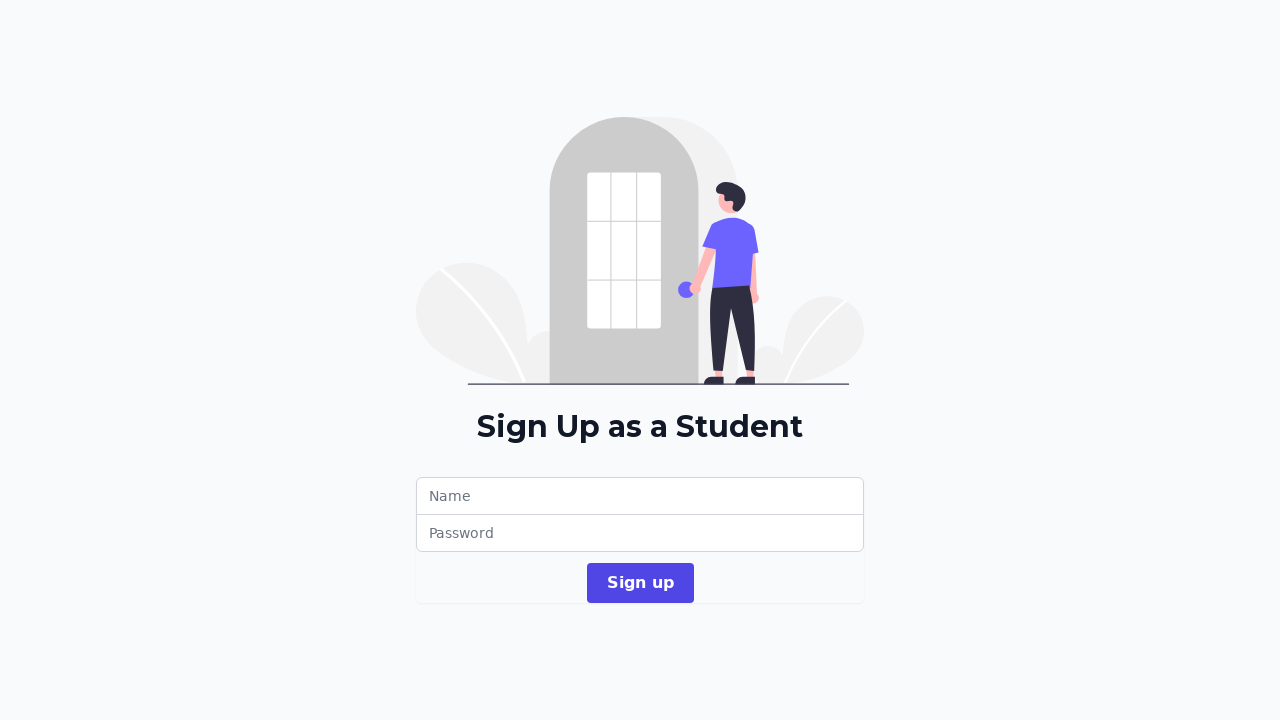

Successfully navigated to student signup page
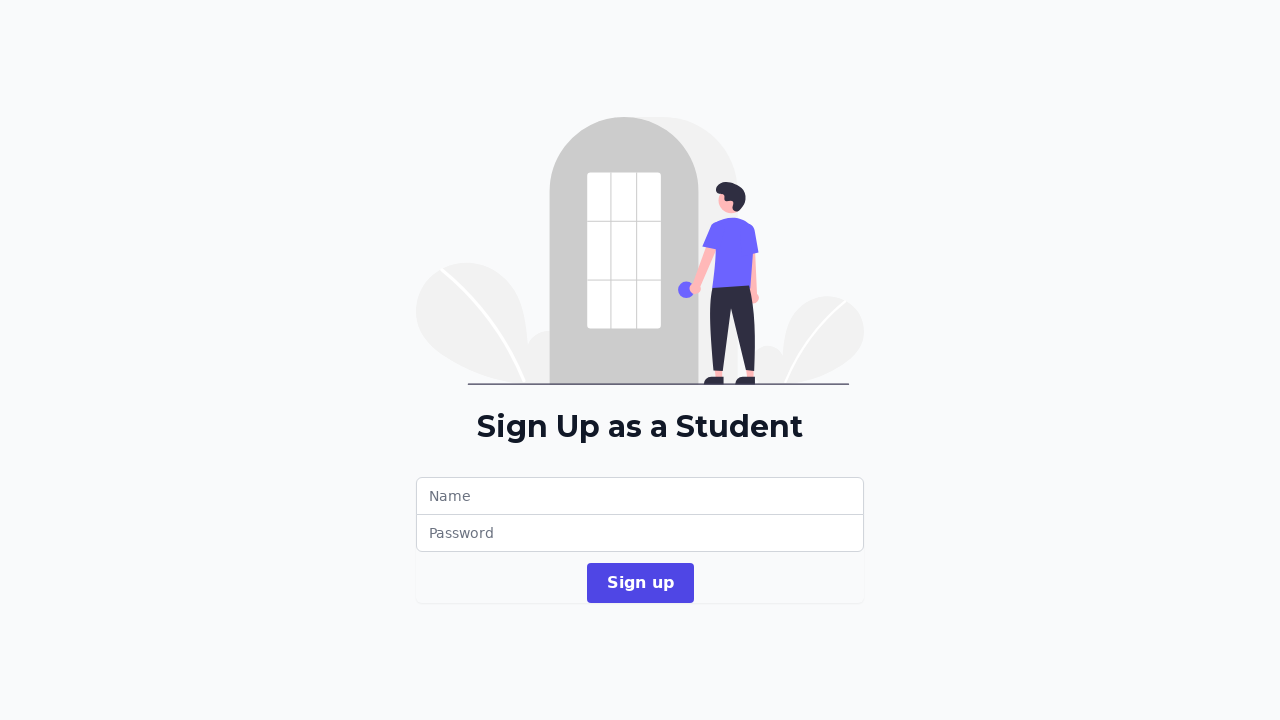

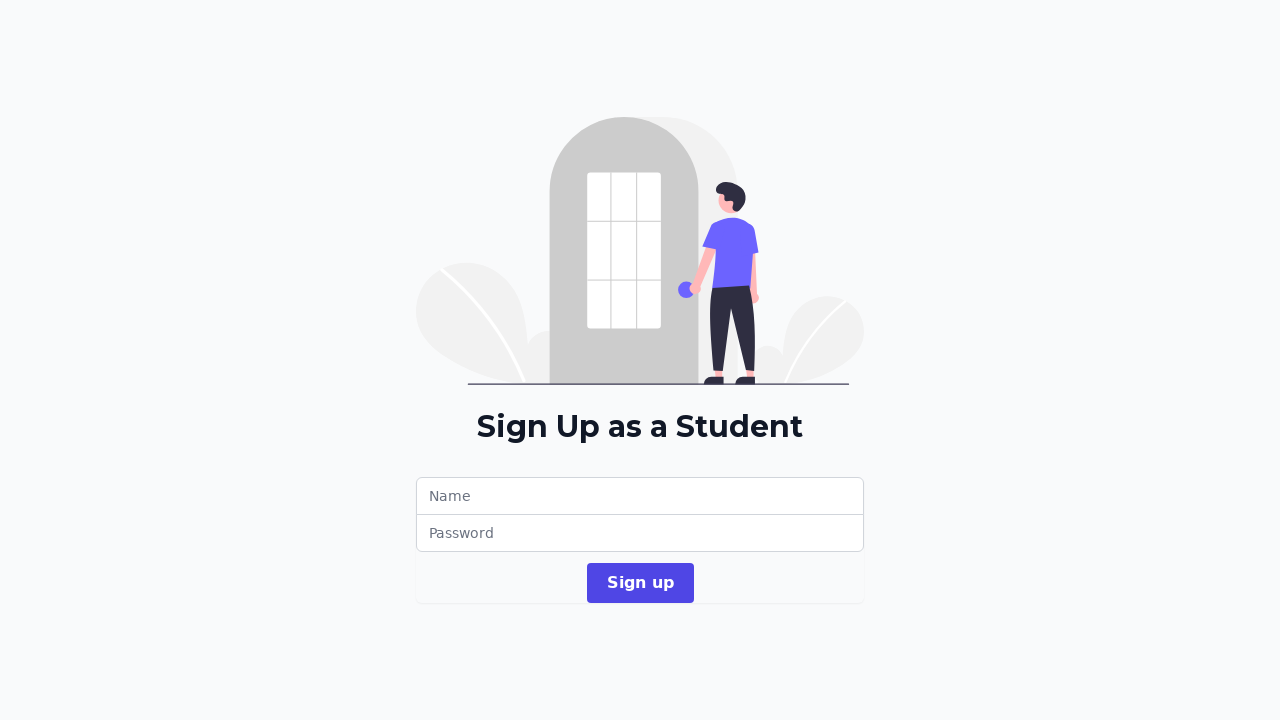